Tests radio button selection functionality by clicking a radio button using JavaScript and verifying its selected state

Starting URL: https://demoqa.com/radio-button

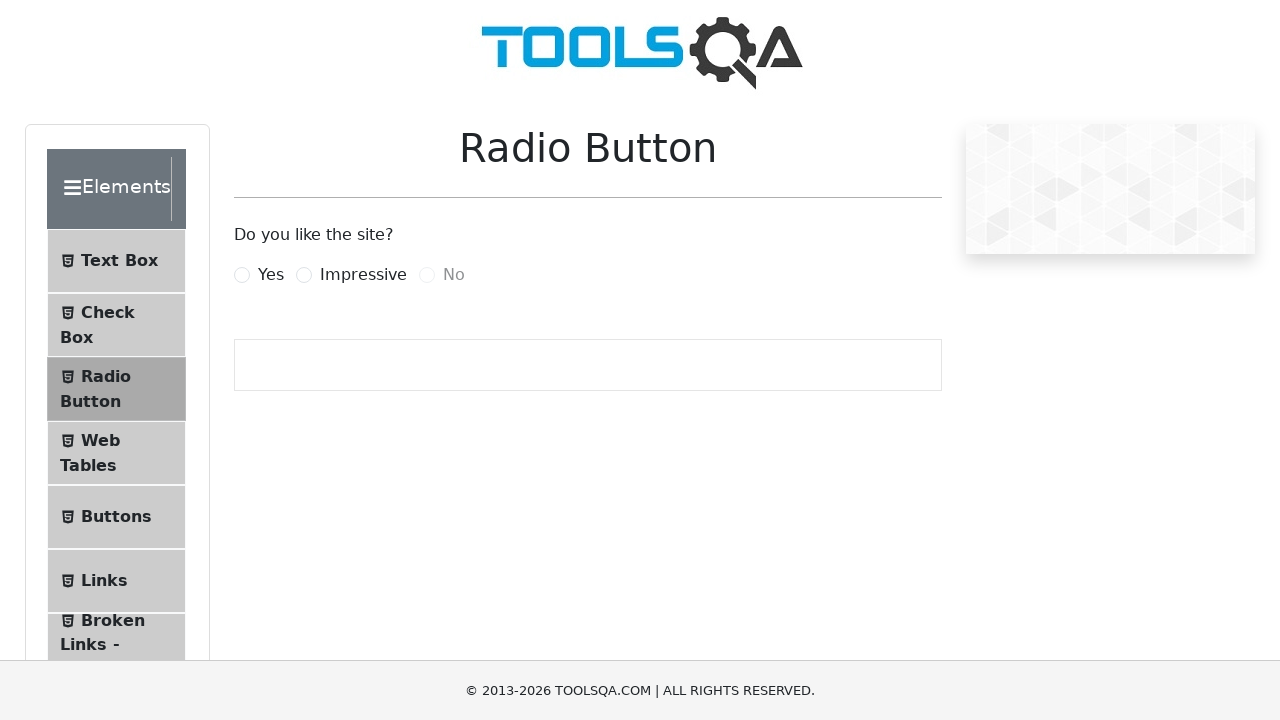

Clicked 'Yes' radio button using JavaScript
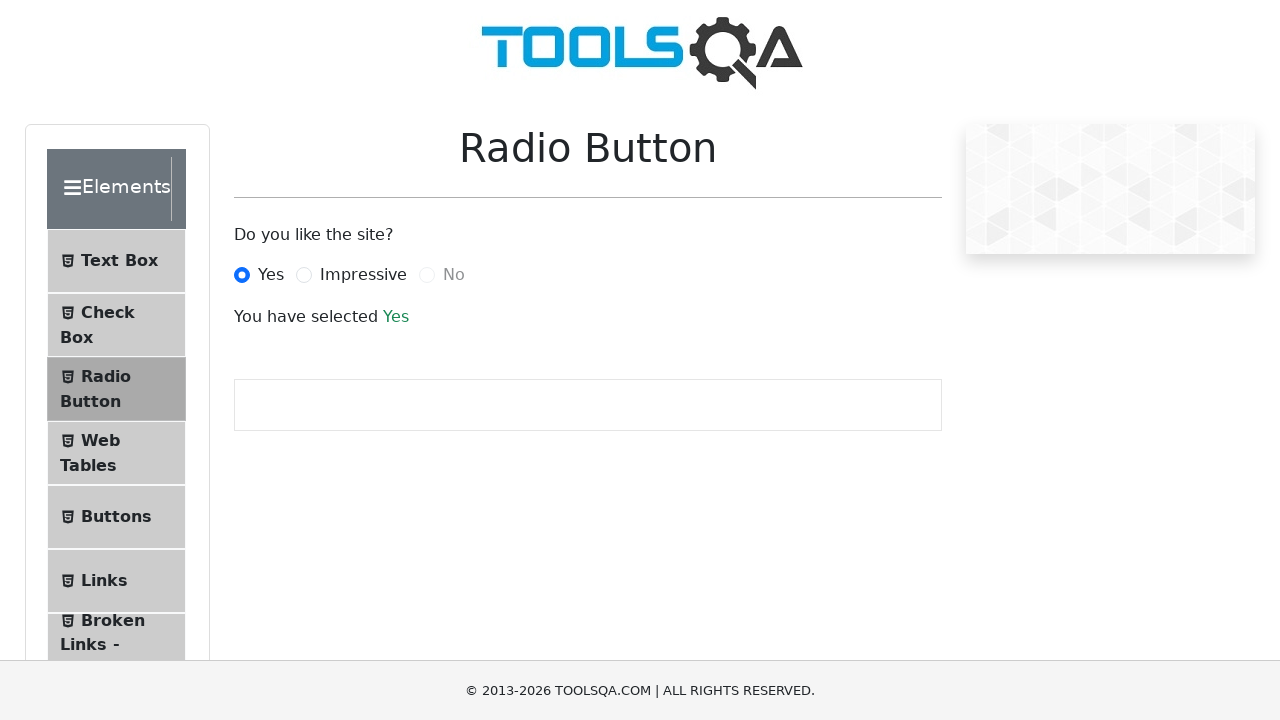

Verified radio button selected state: True
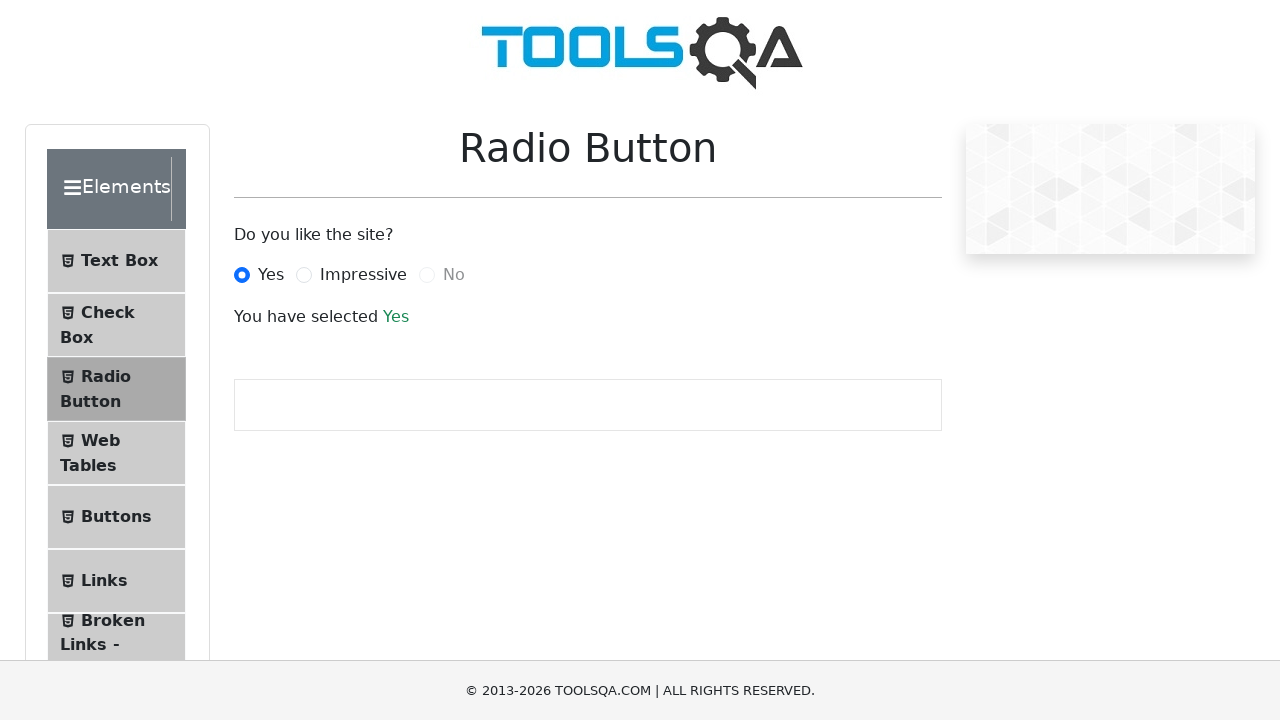

Printed radio button selection status: True
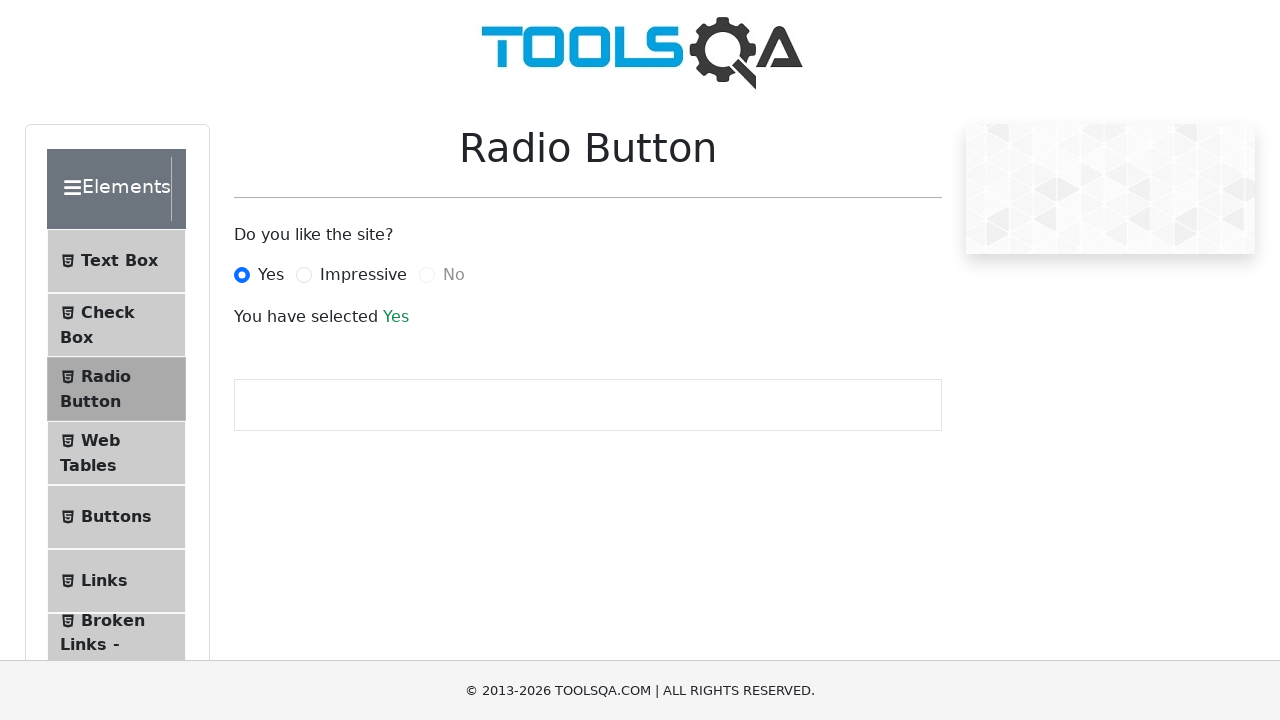

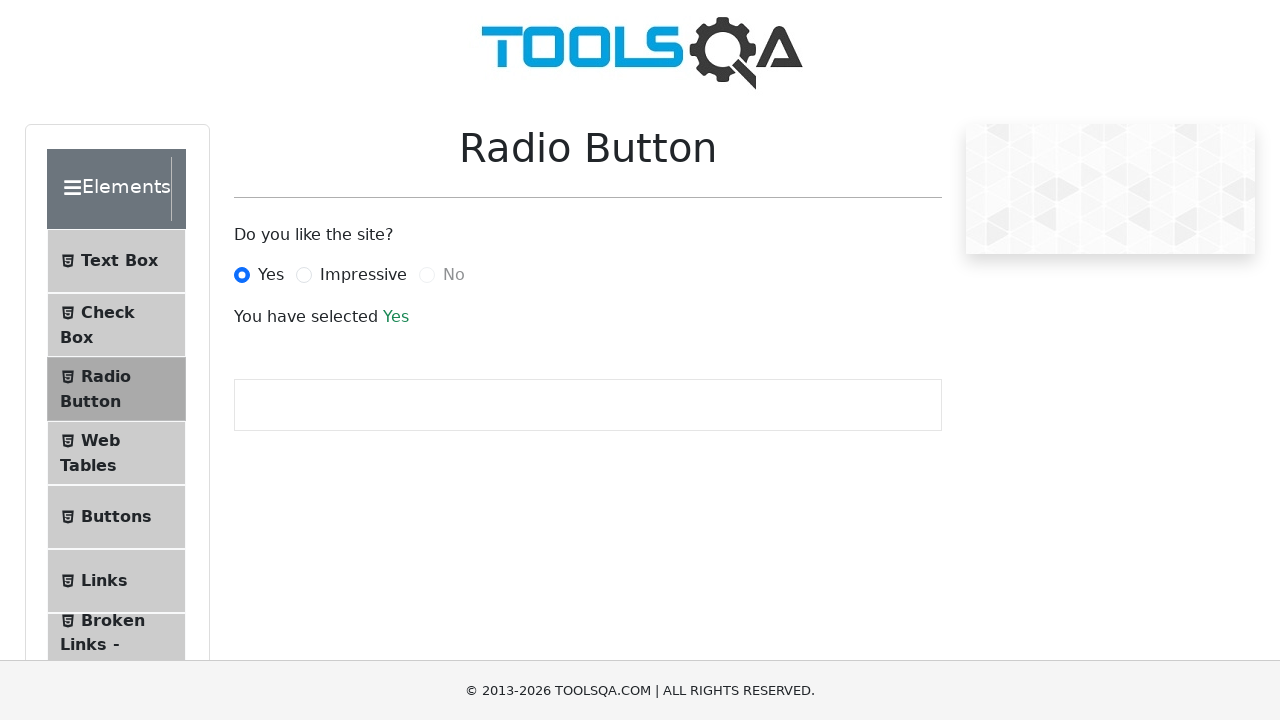